Tests dropdown menu functionality by navigating to a demo site and selecting "Antarctica" from a country dropdown menu.

Starting URL: http://www.globalsqa.com/demo-site/select-dropdown-menu

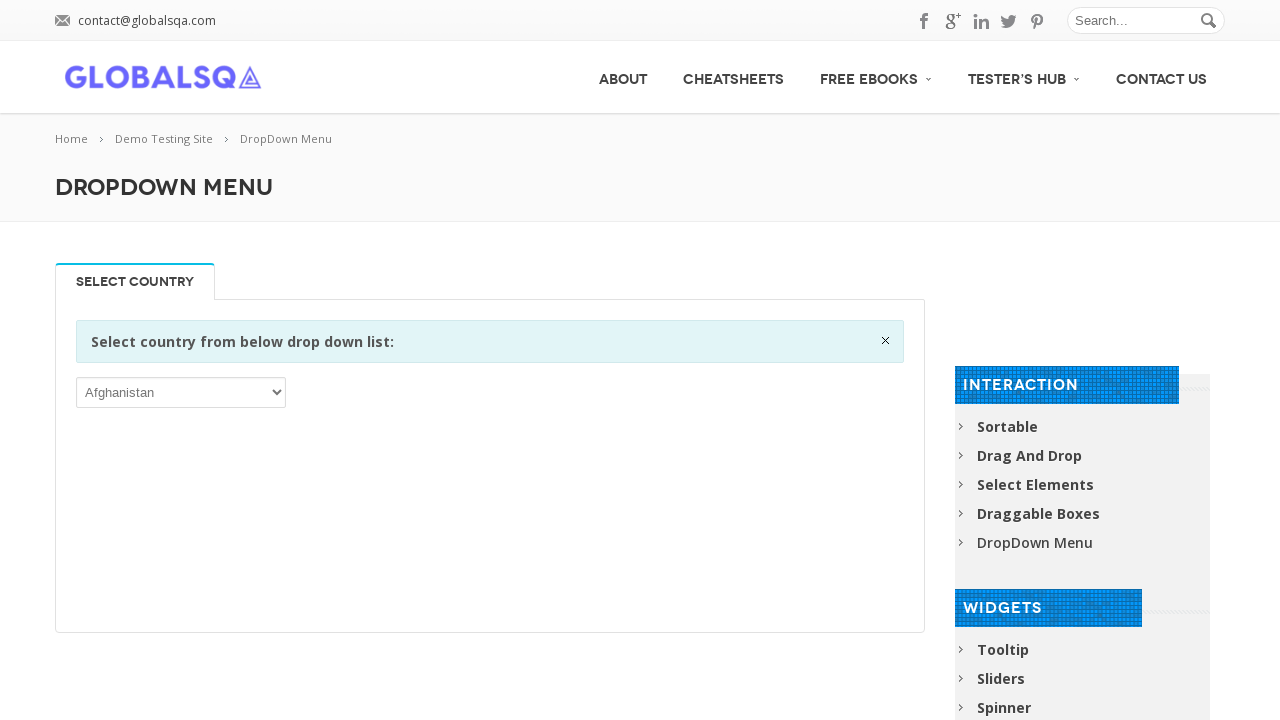

Waited for country dropdown to be visible
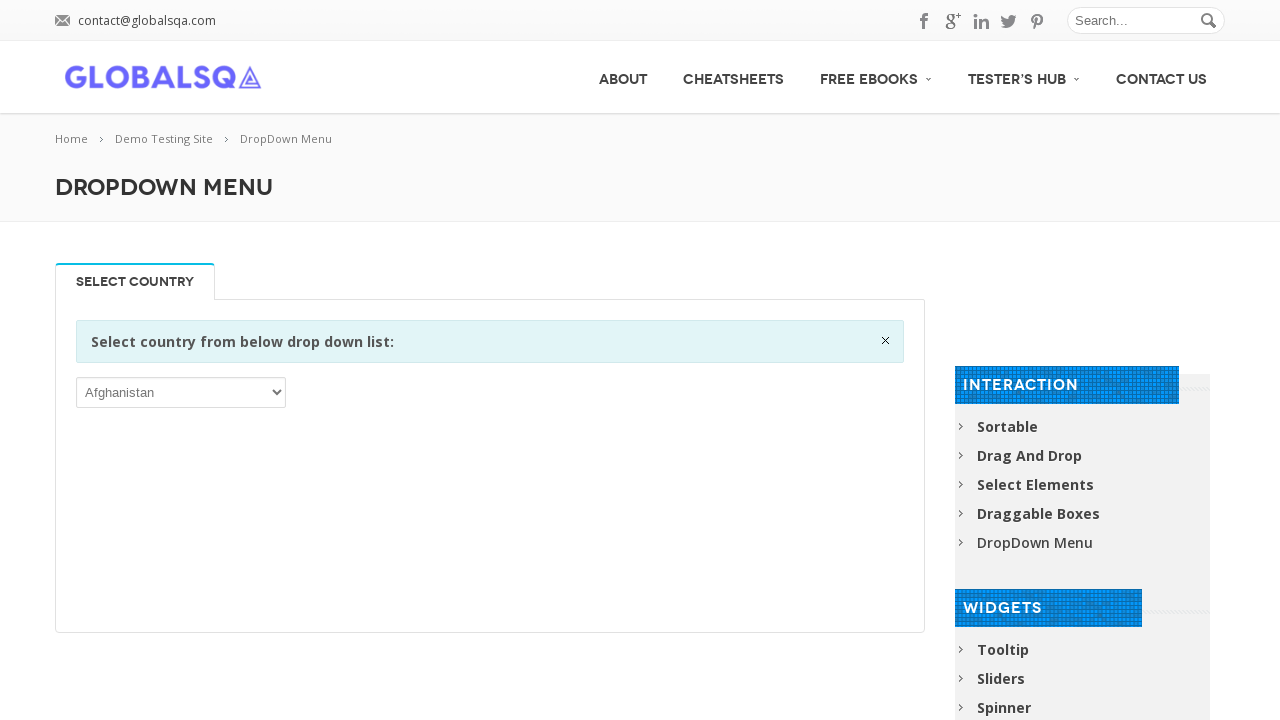

Selected 'Antarctica' from the country dropdown menu on #post-2646 > div.twelve.columns > div > div > div > p > select
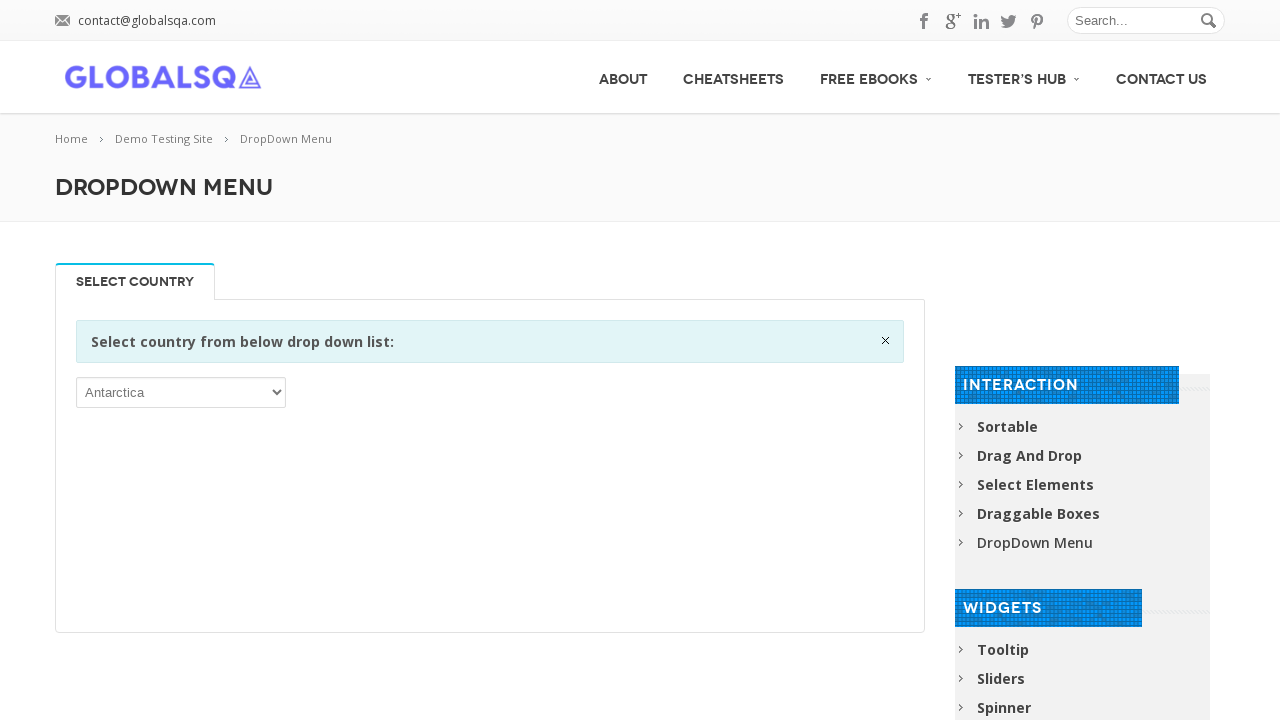

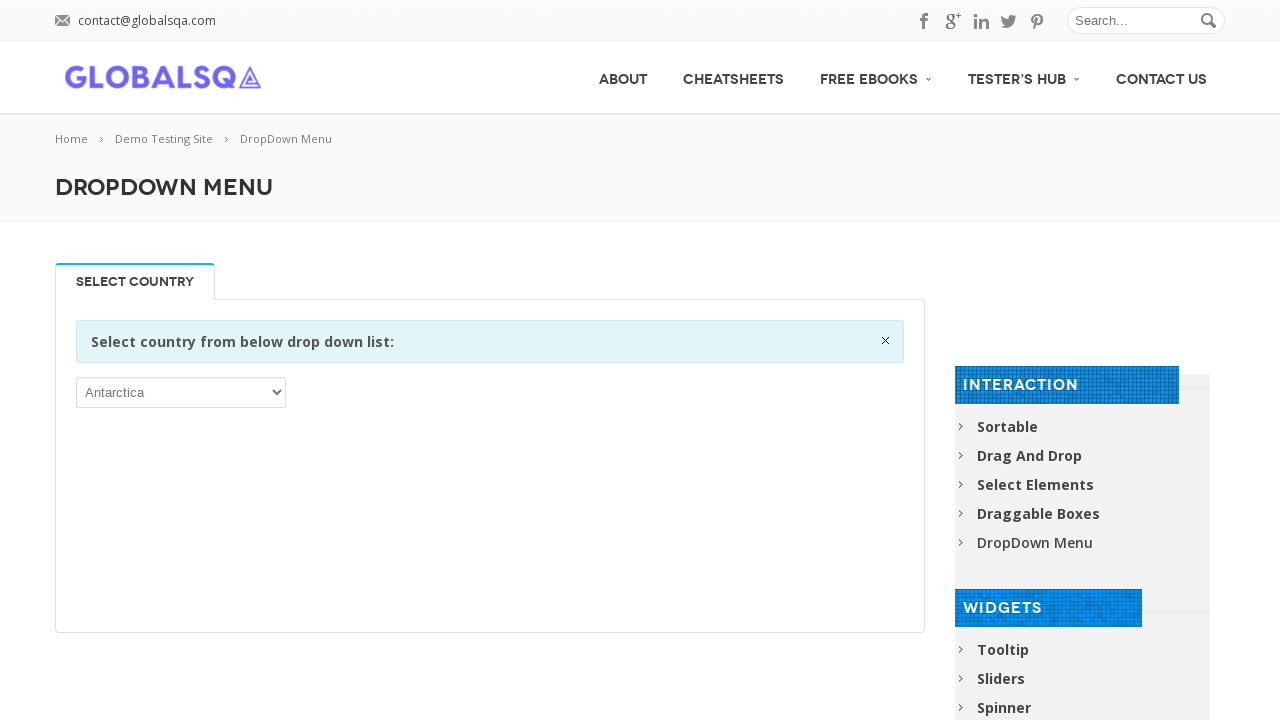